Tests alert handling functionality by entering a name, triggering an alert popup and accepting it, then triggering a confirm popup and dismissing it

Starting URL: https://rahulshettyacademy.com/AutomationPractice/

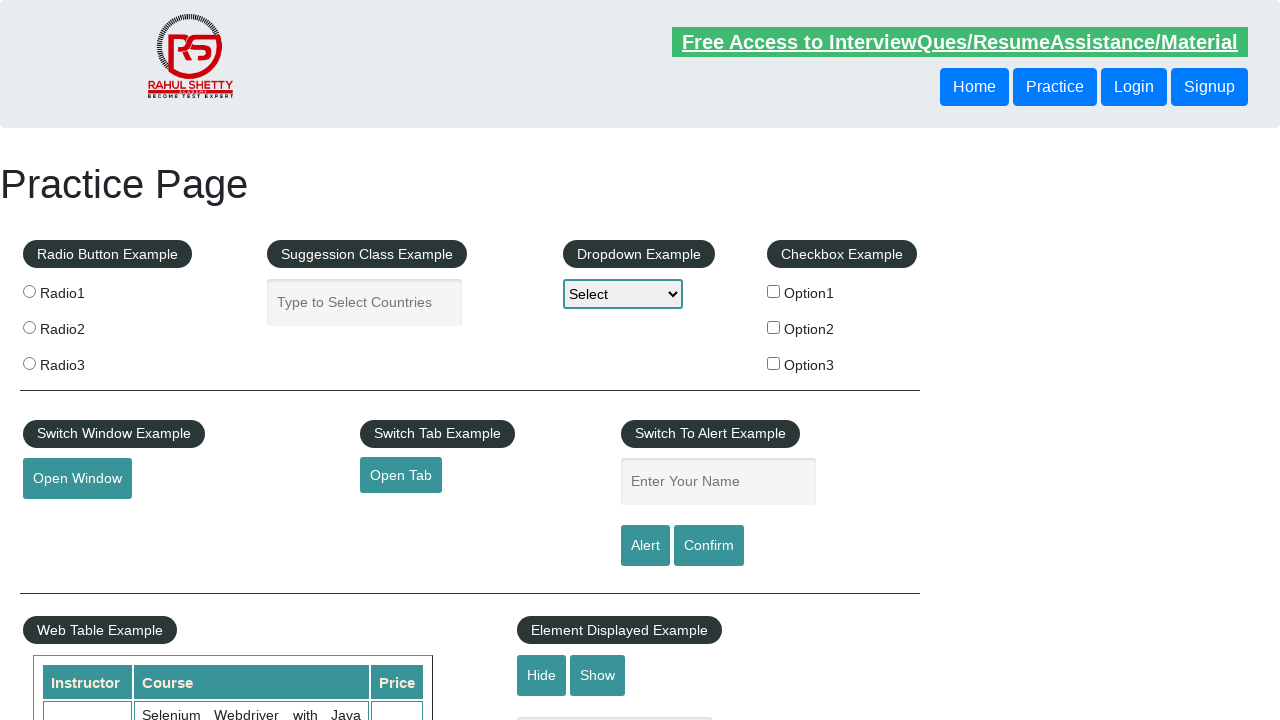

Filled name field with 'Vatsal' on #name
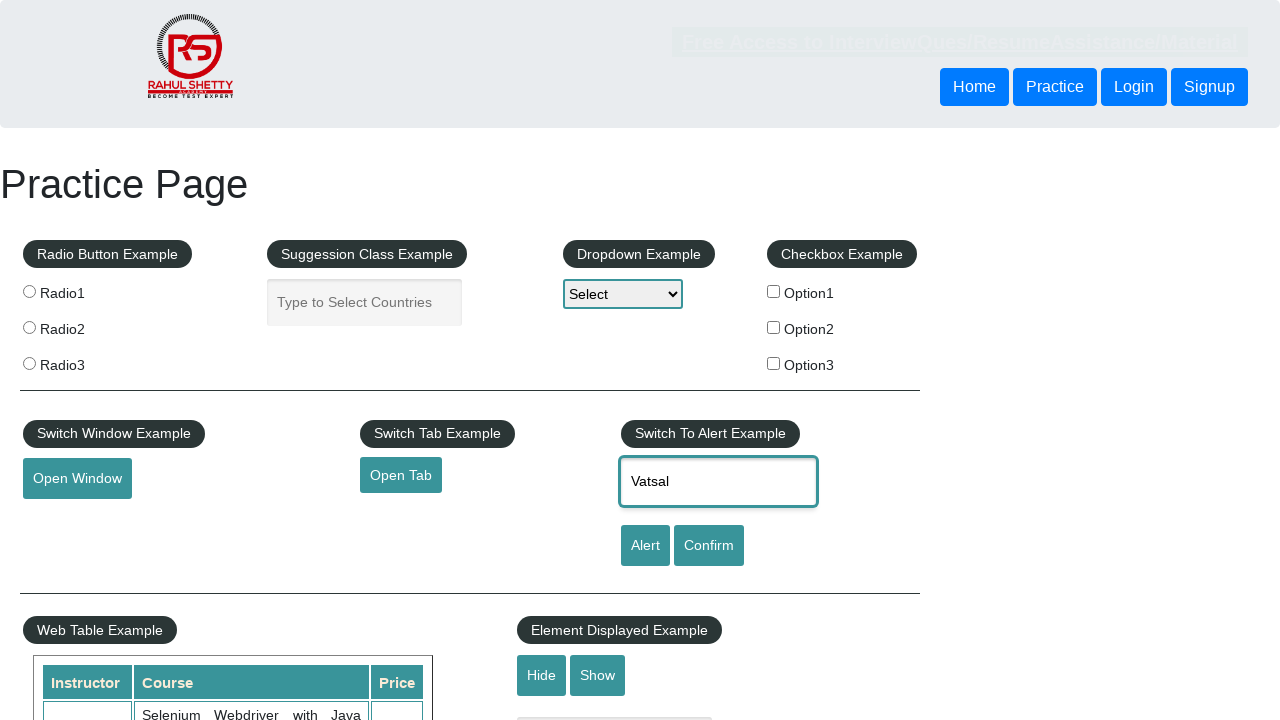

Clicked alert button to trigger alert popup at (645, 546) on #alertbtn
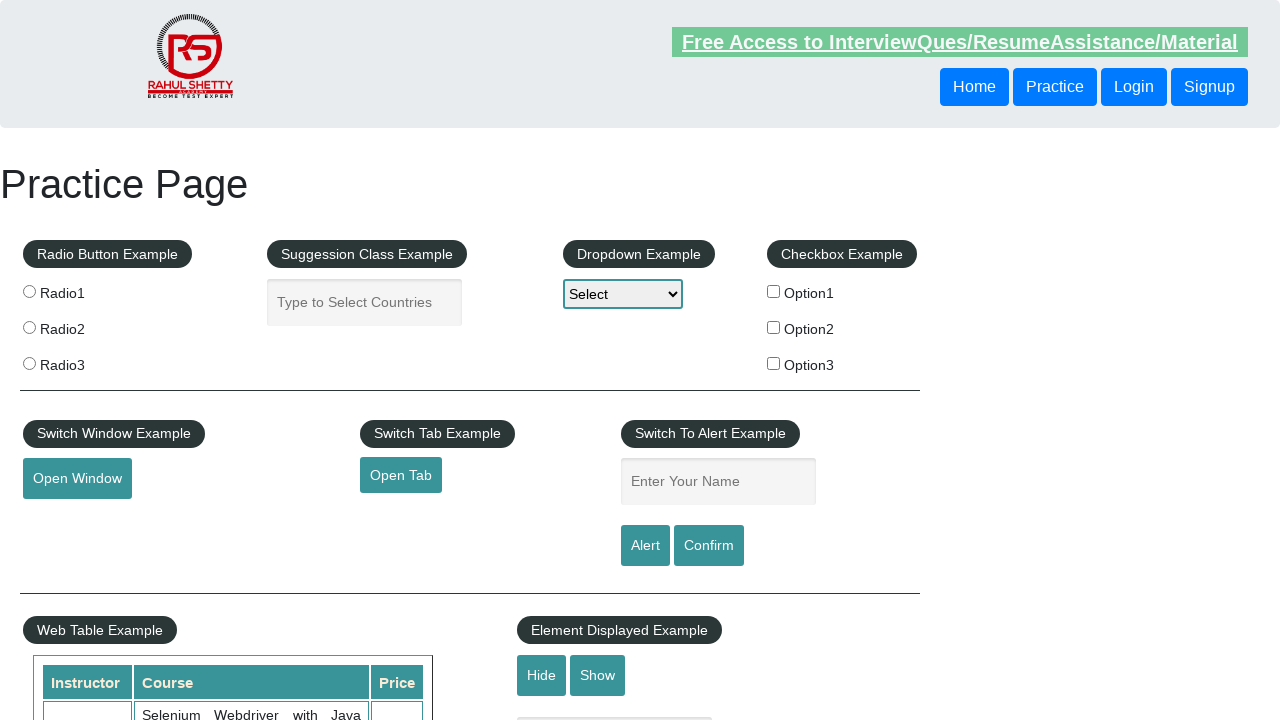

Set up dialog handler to accept alert
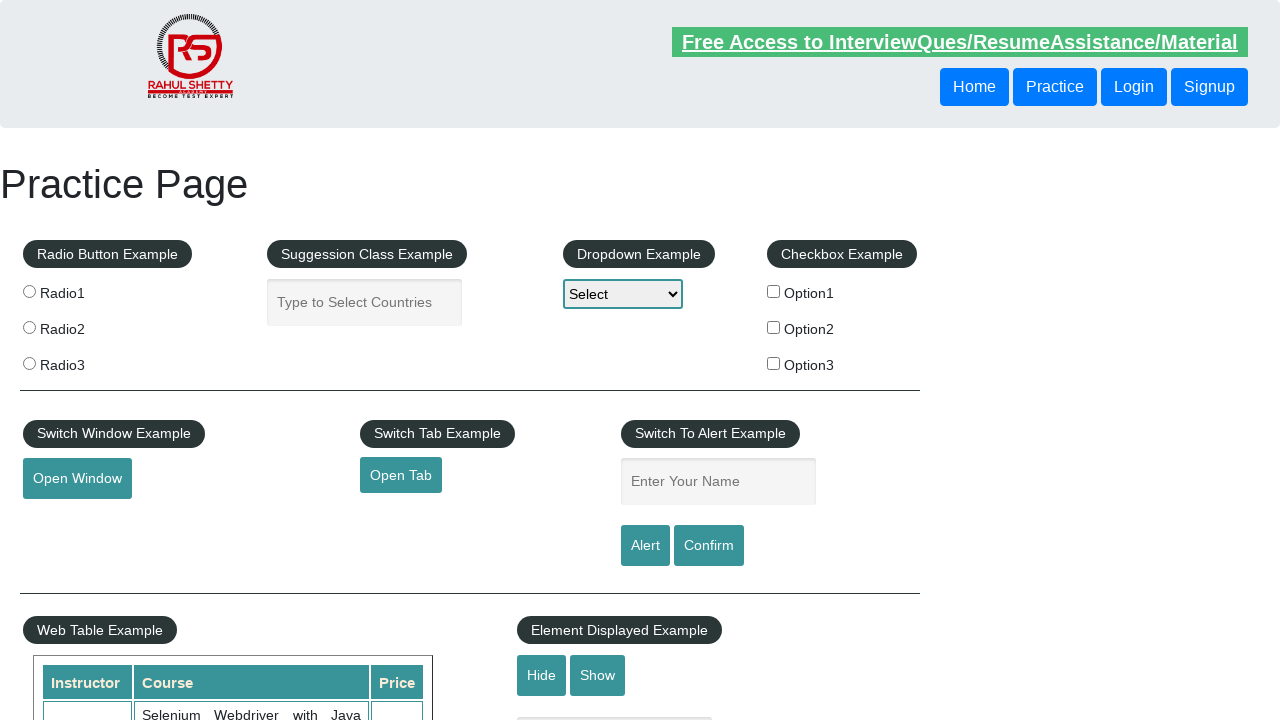

Clicked confirm button to trigger confirm popup at (709, 546) on #confirmbtn
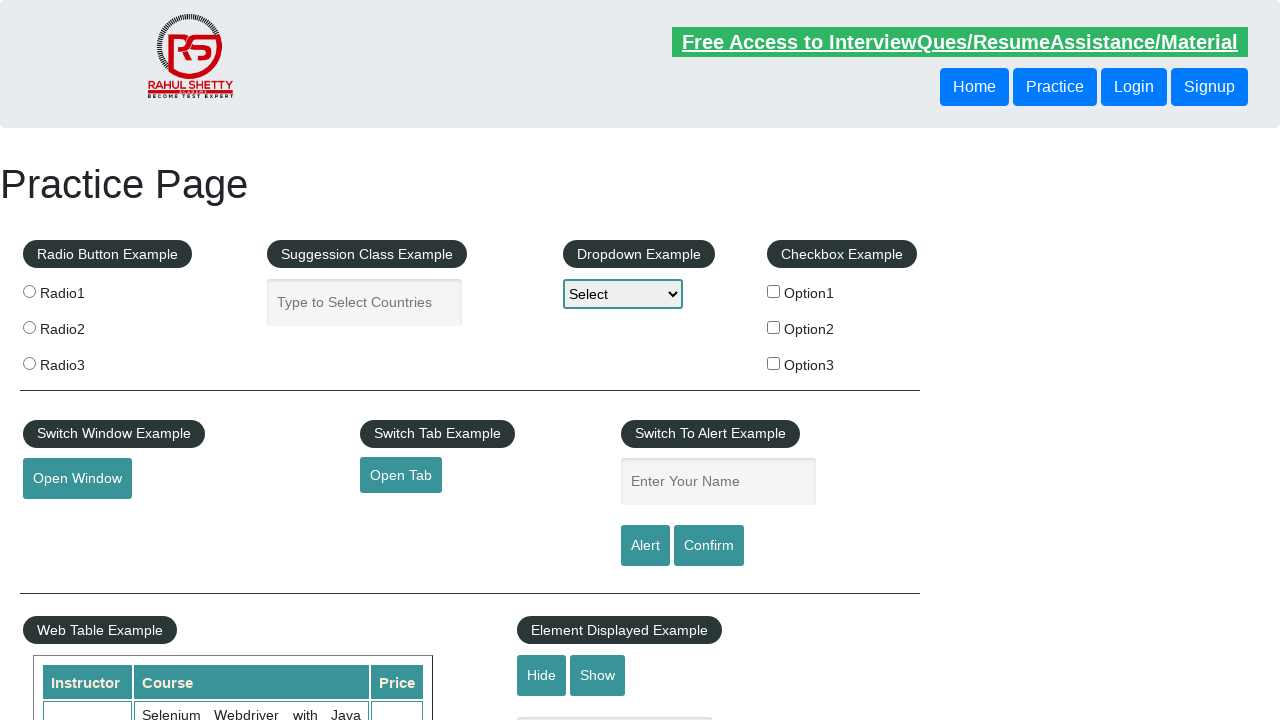

Set up dialog handler to dismiss confirm popup
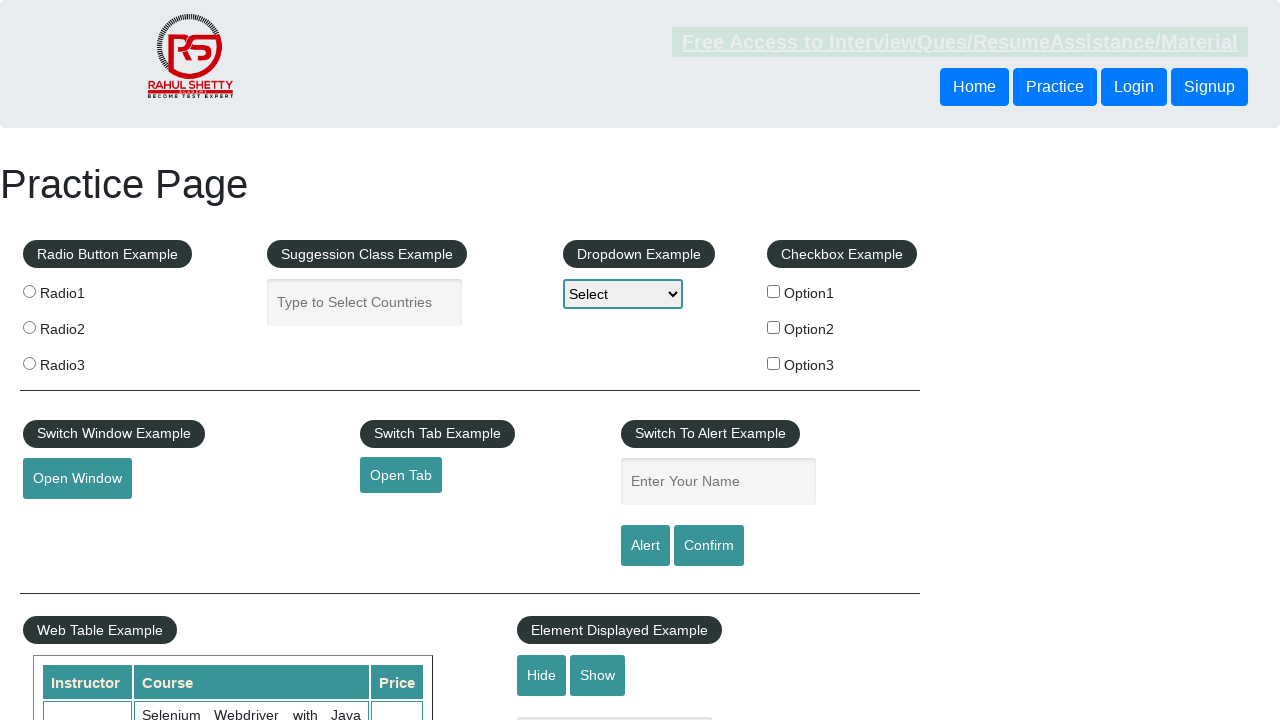

Clicked confirm button again to trigger dismissible confirm popup at (709, 546) on #confirmbtn
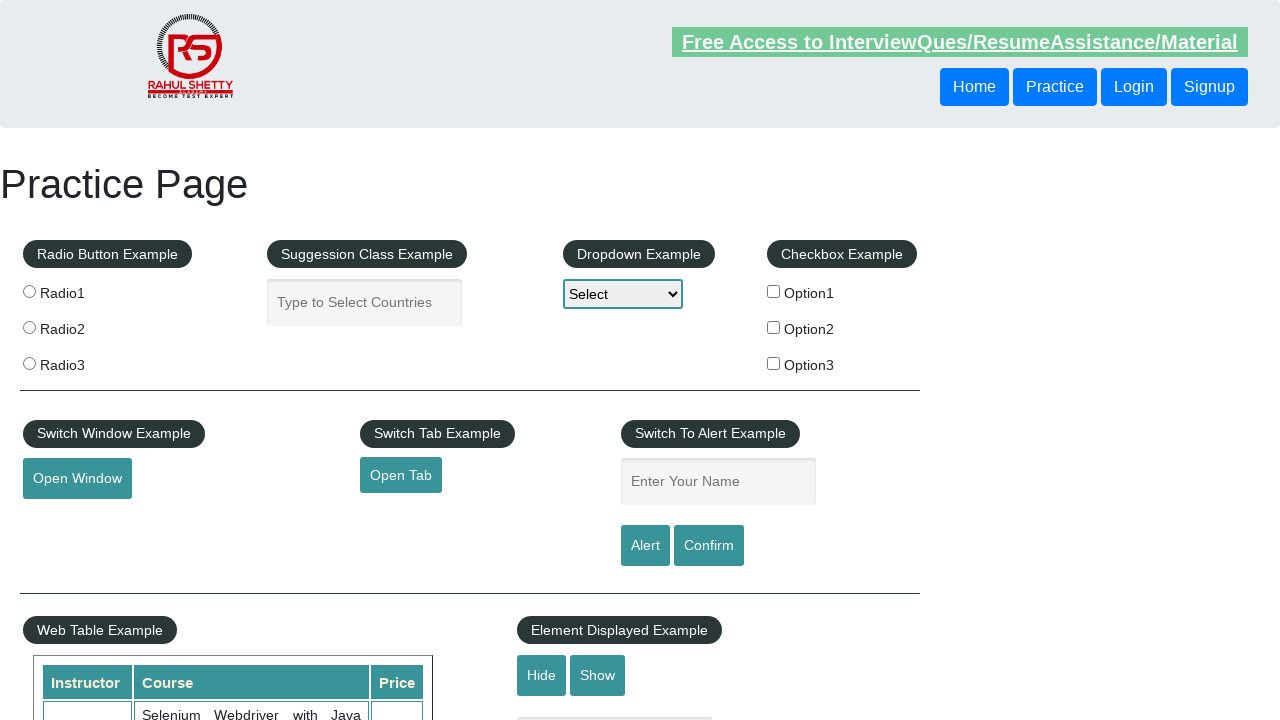

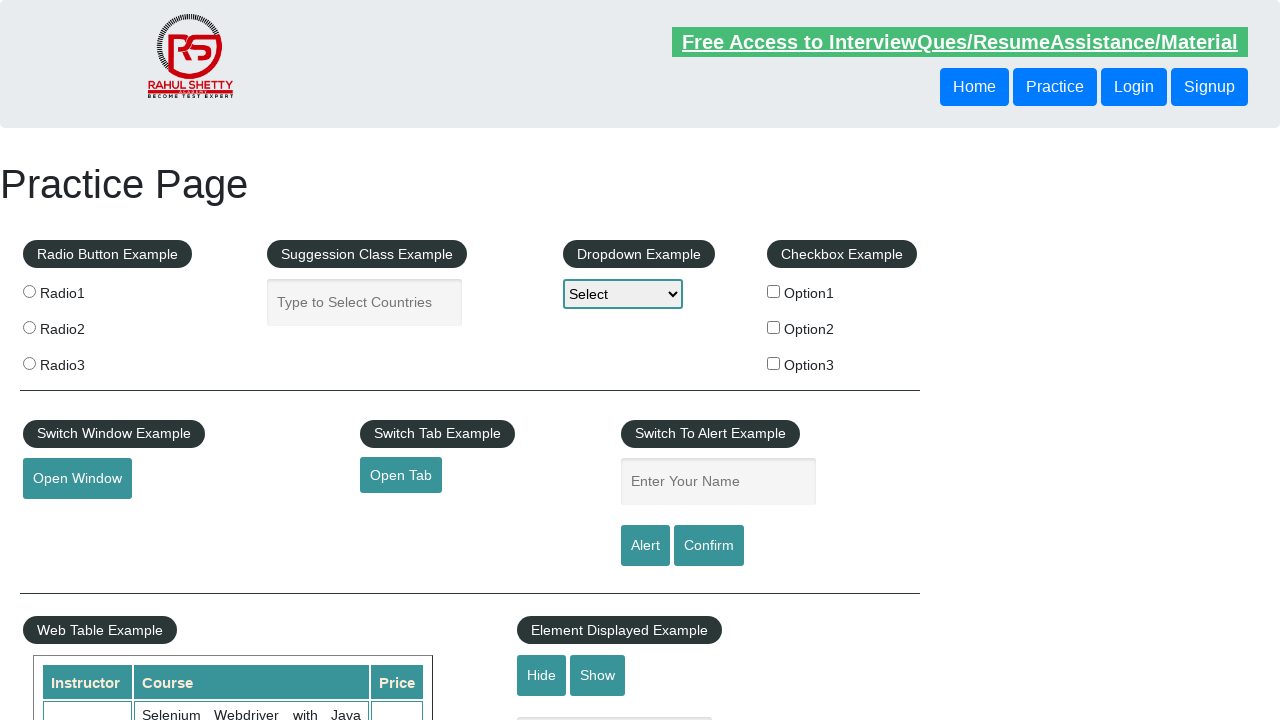